Tests JavaScript prompt alert functionality by triggering a prompt, entering text, and accepting it

Starting URL: https://testpages.herokuapp.com/styled/alerts/alert-test.html

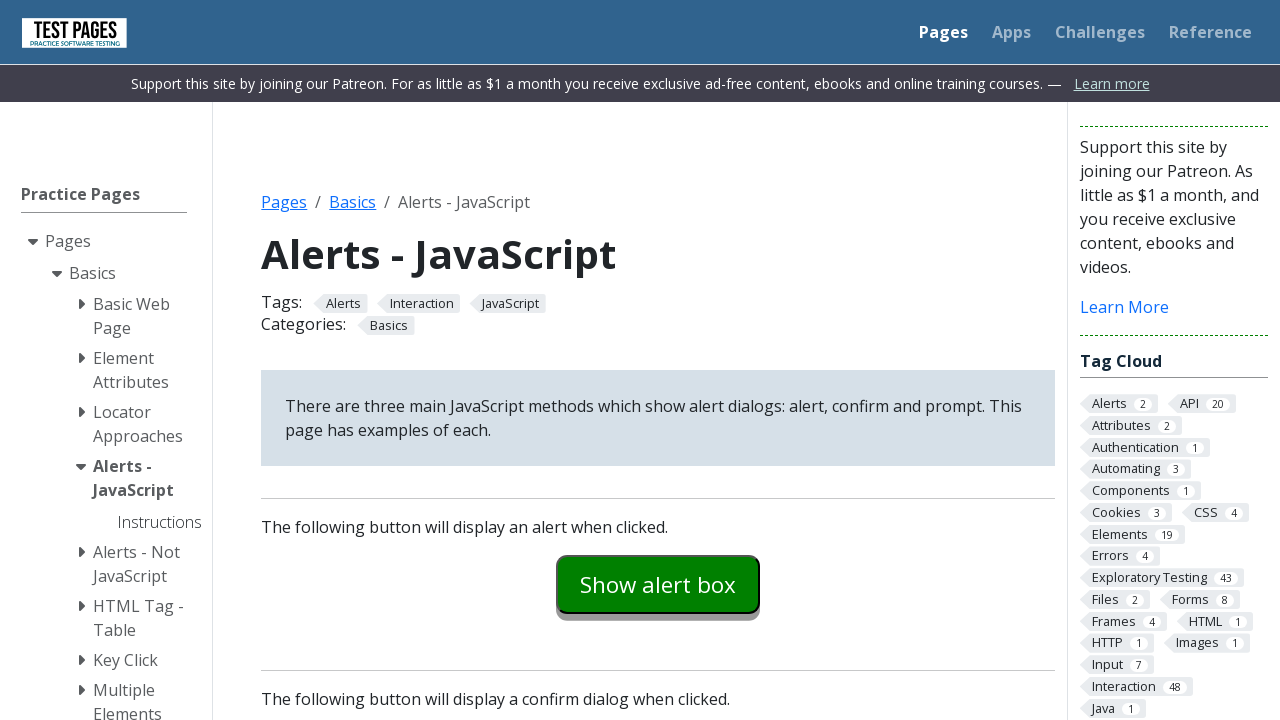

Clicked button to trigger prompt alert at (658, 360) on #promptexample
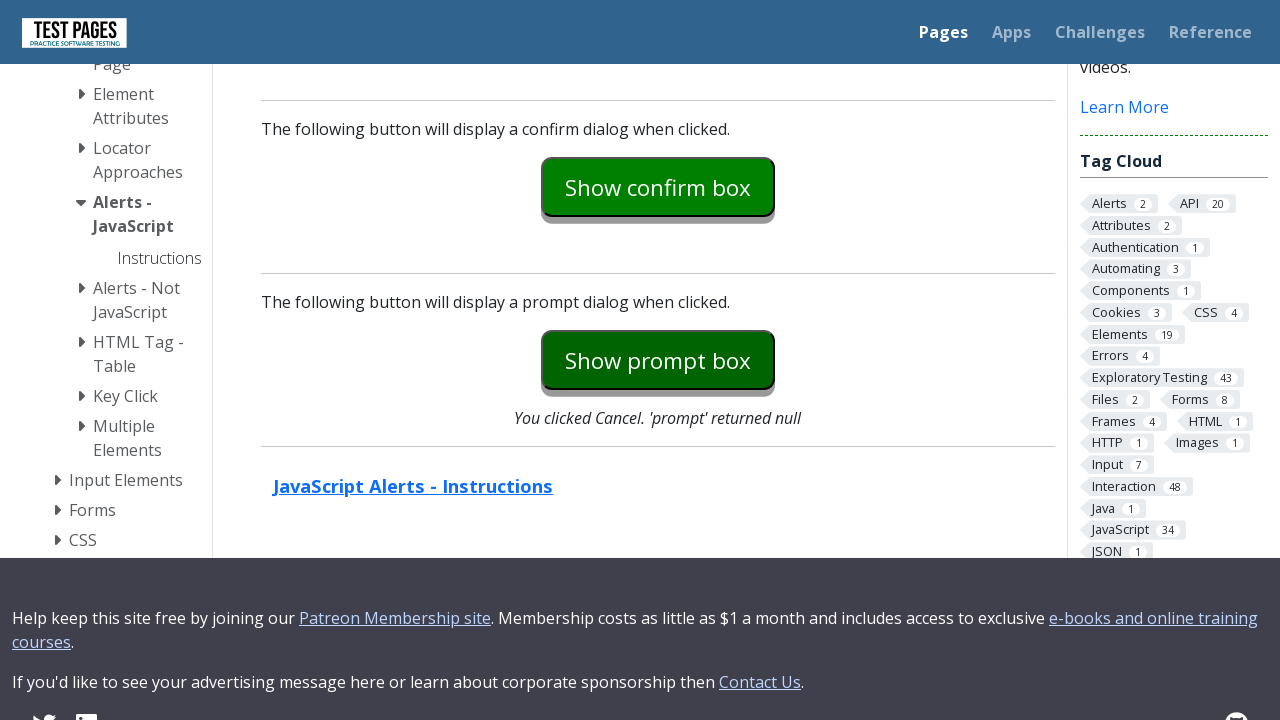

Set up dialog handler to accept prompt with text 'Levon Grigoryan'
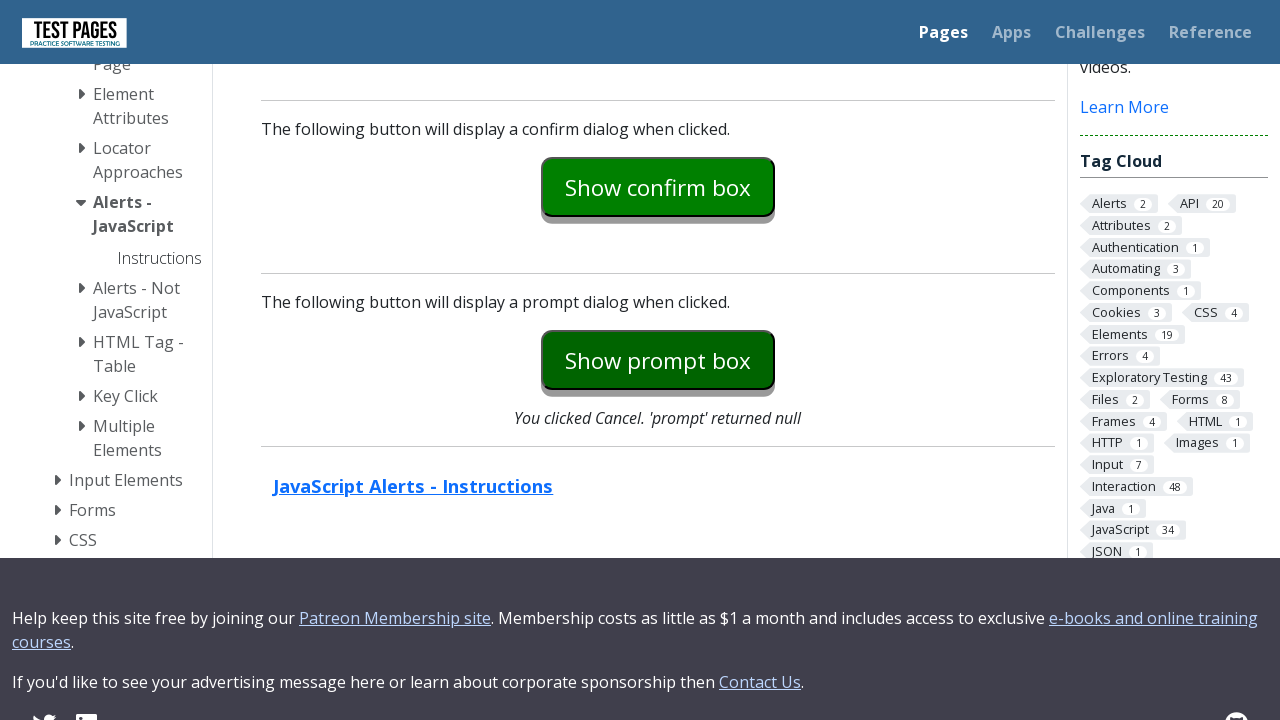

Waited 500ms to ensure dialog was handled
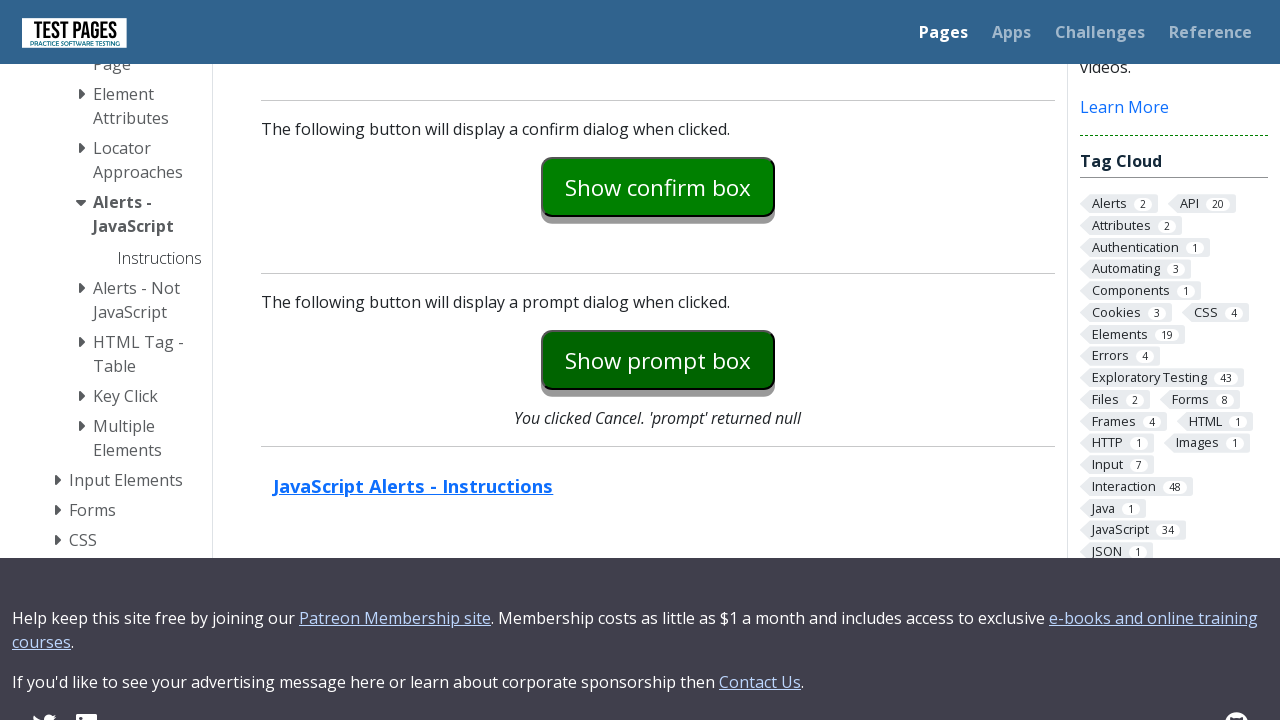

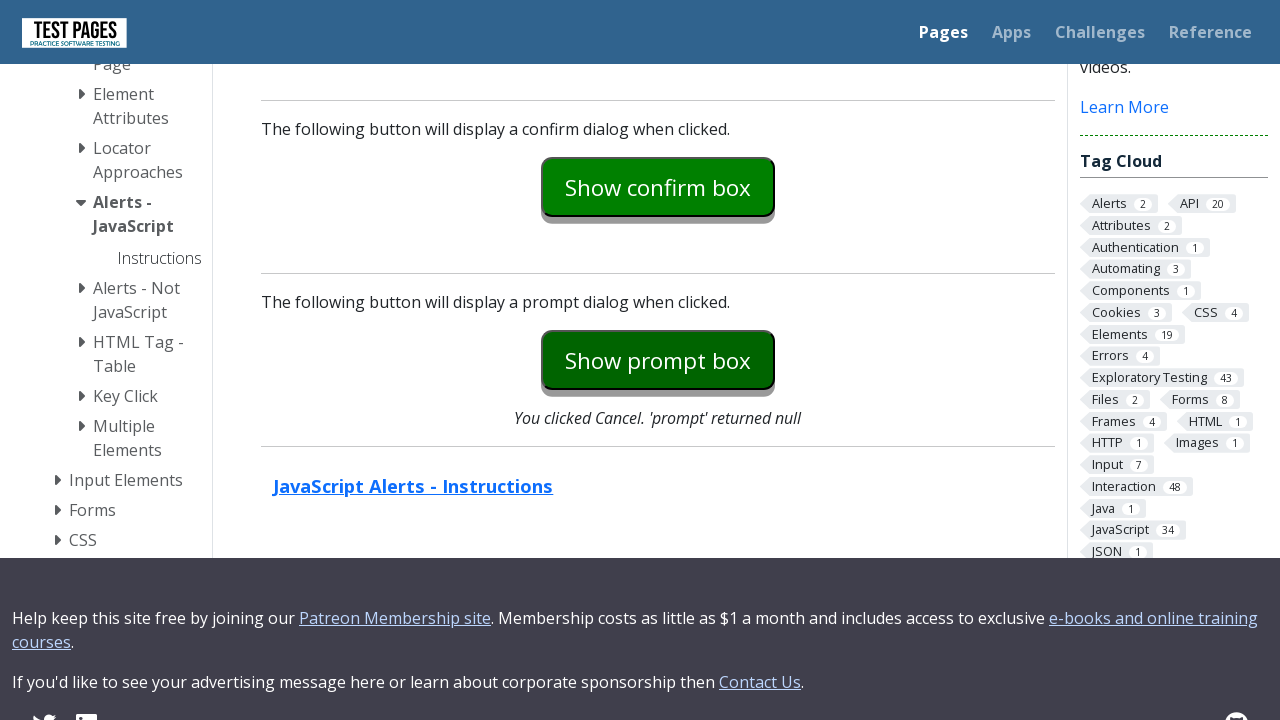